Tests double-click to copy text functionality and drag-and-drop interaction on a test automation practice site

Starting URL: https://testautomationpractice.blogspot.com/

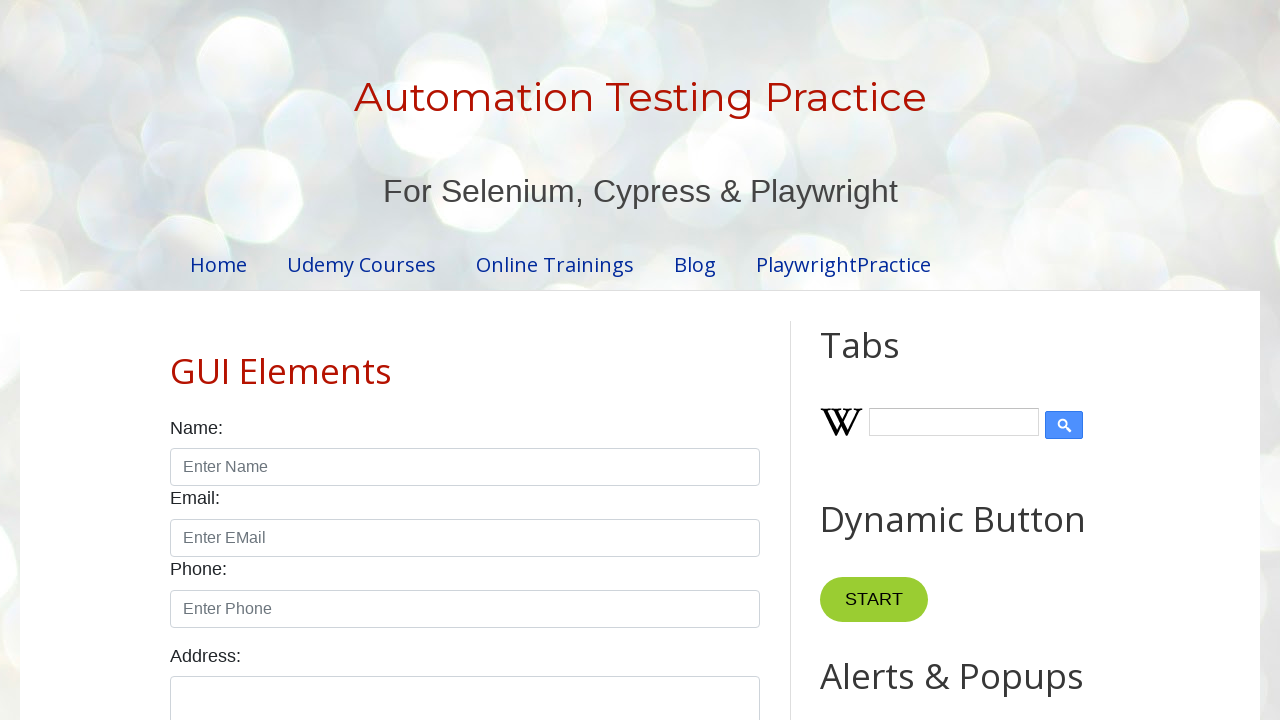

Navigated to testautomationpractice.blogspot.com
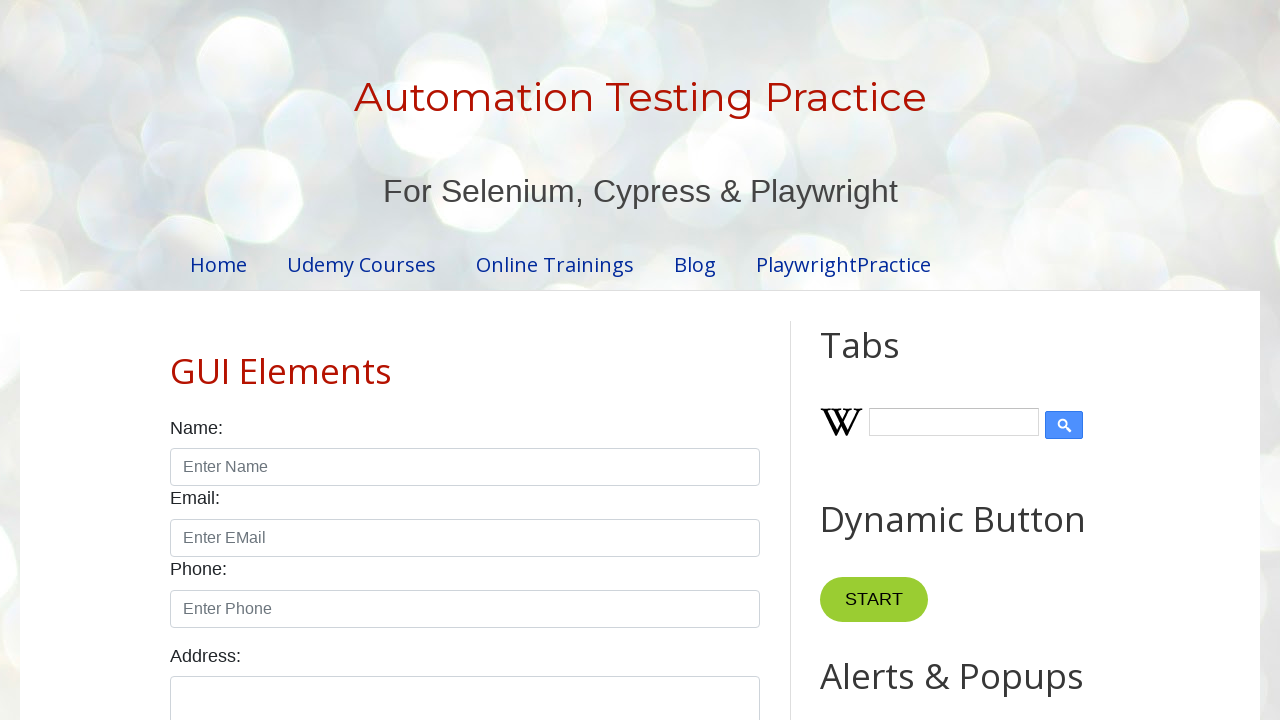

Located the first input field
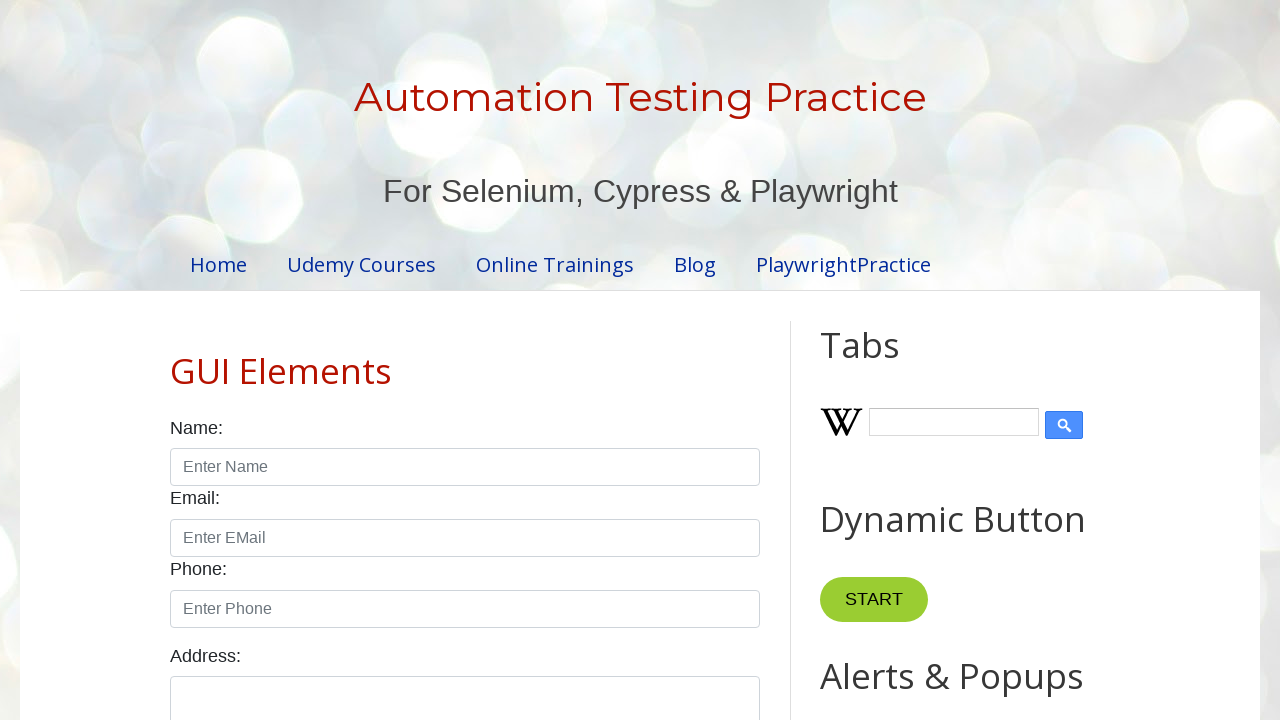

Retrieved current value from first input field: 'Hello World!'
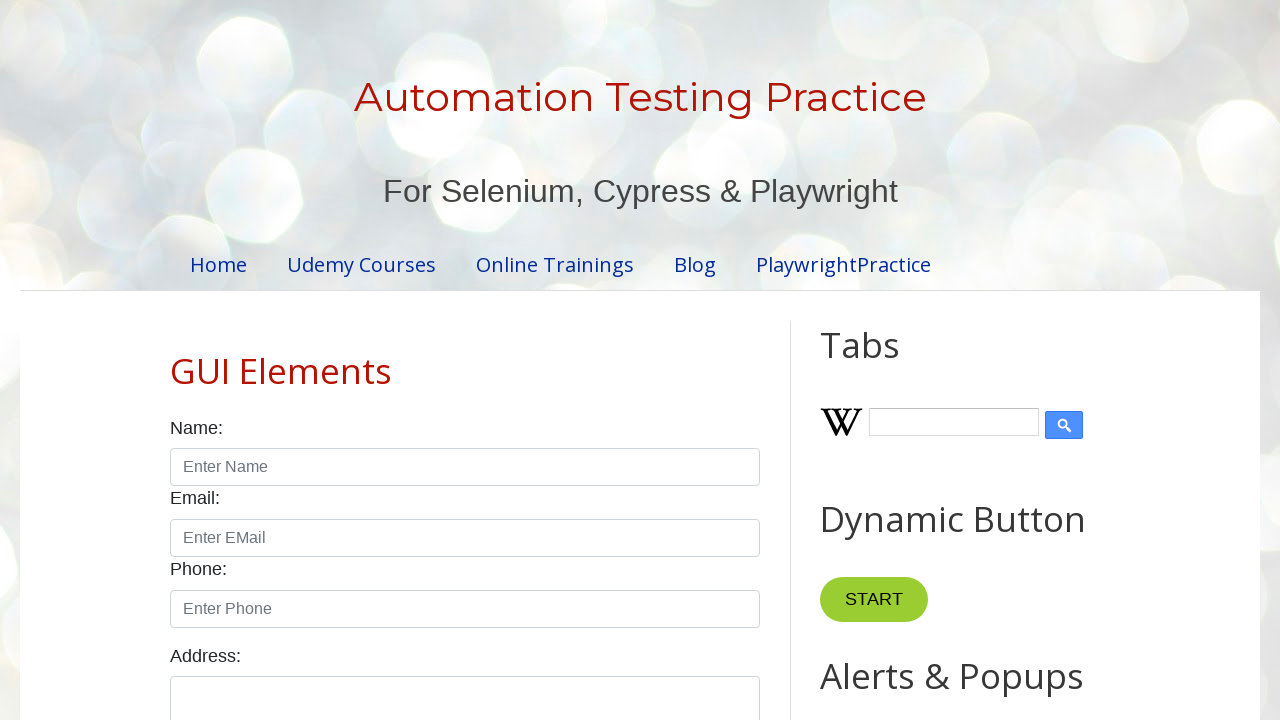

Cleared the first input field on xpath=//input[@id='field1']
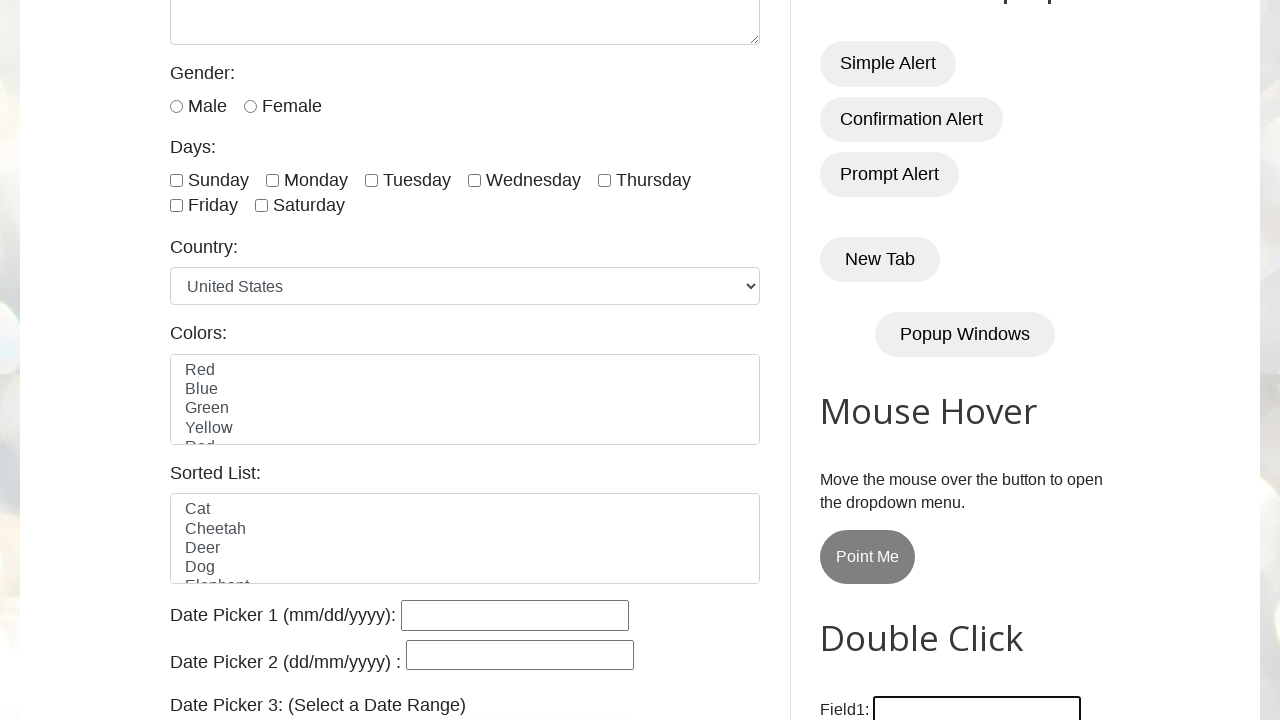

Filled first input field with 'kawaii' on xpath=//input[@id='field1']
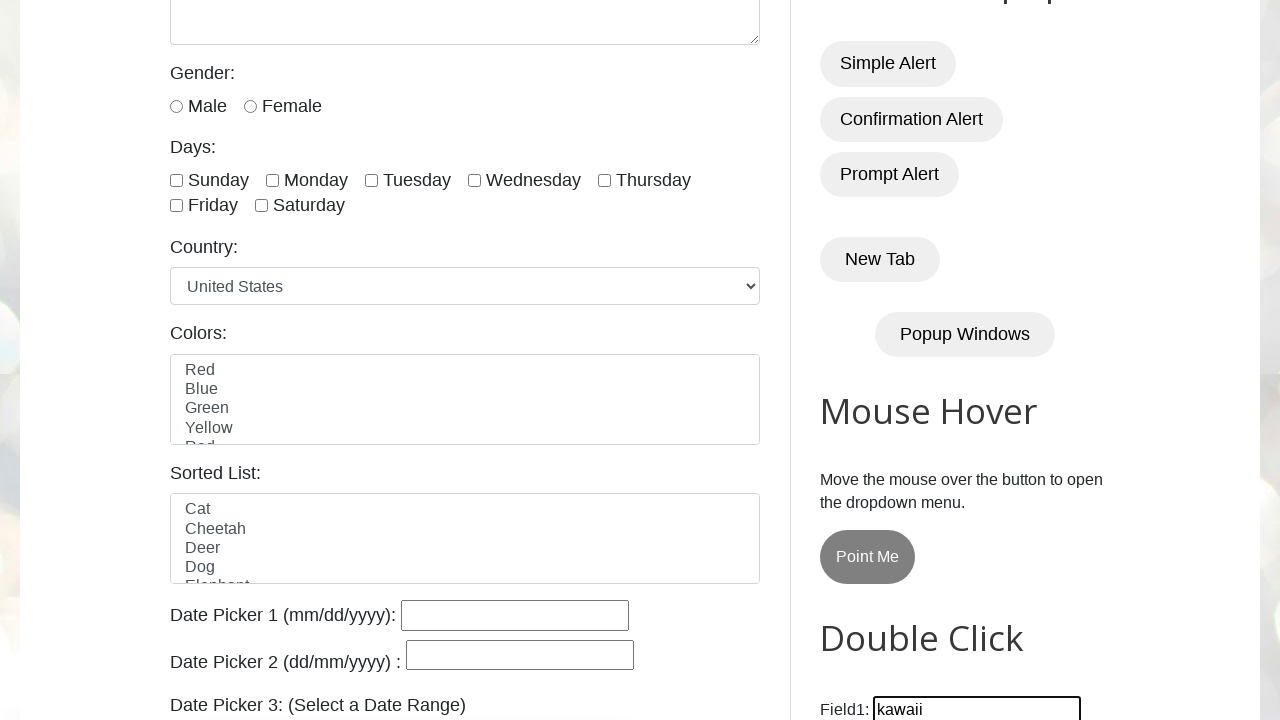

Located the Copy Text button
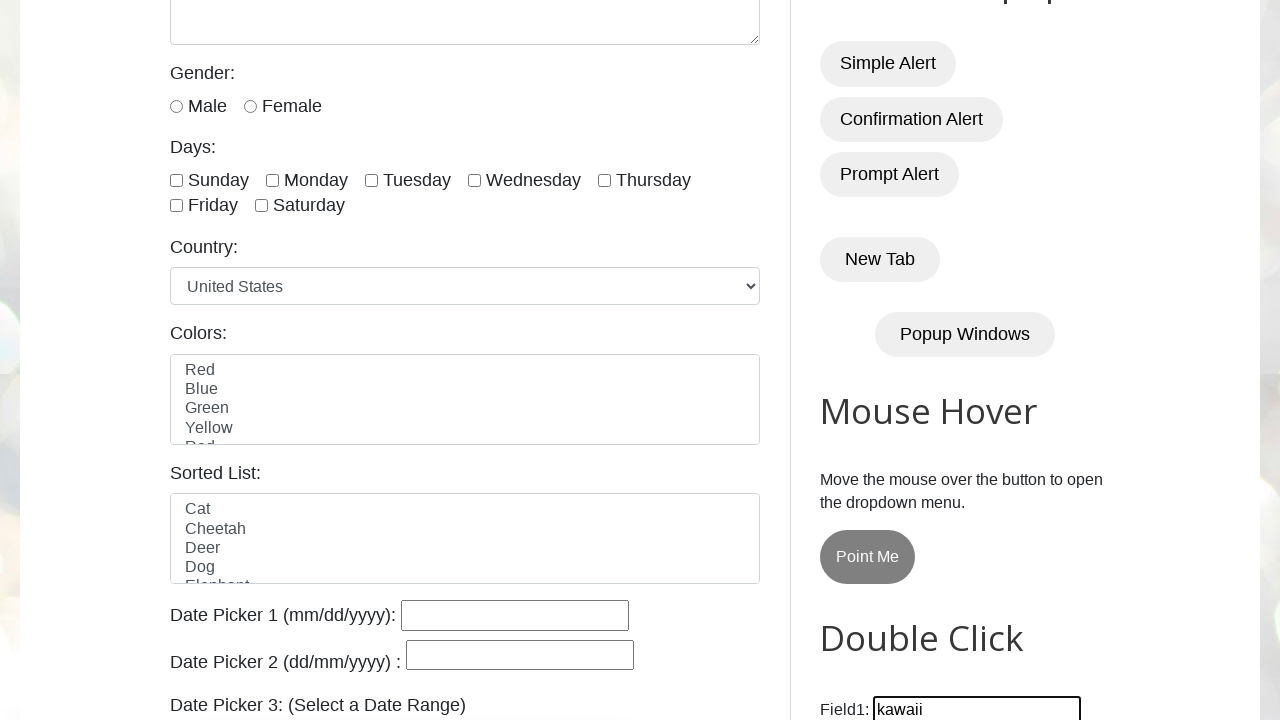

Double-clicked the Copy Text button at (885, 360) on xpath=//button[normalize-space()='Copy Text']
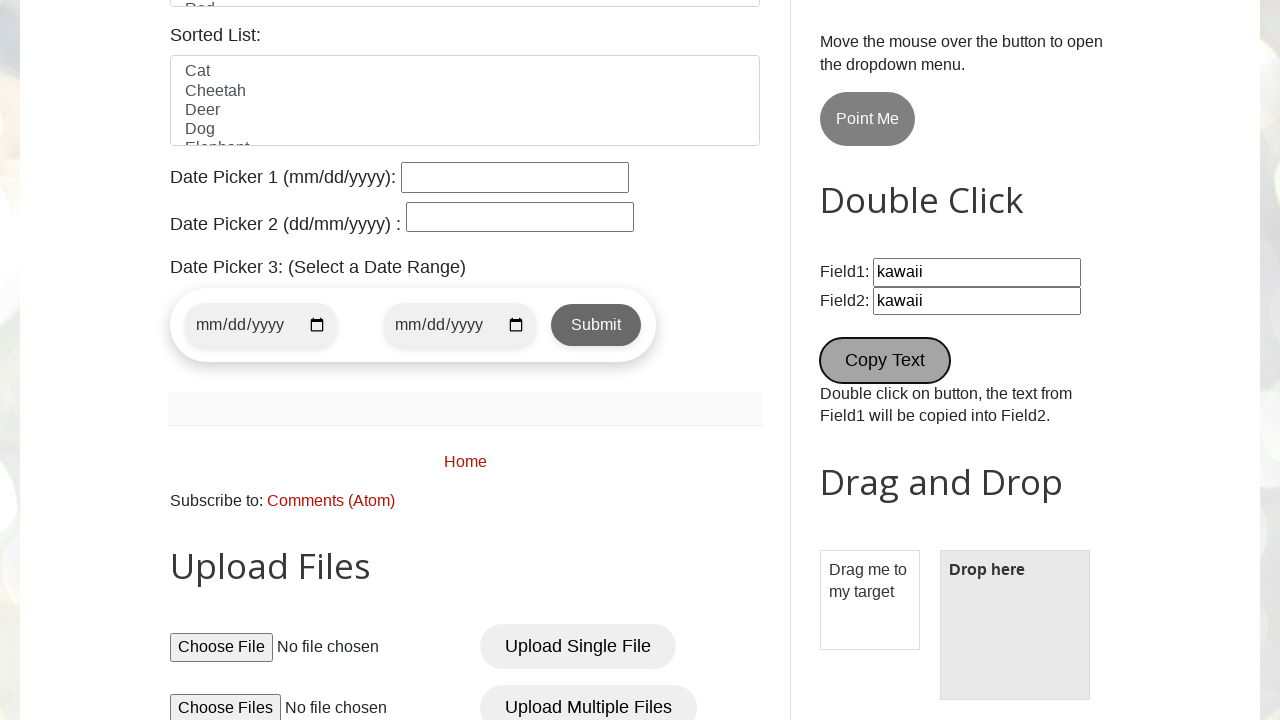

Located the second input field
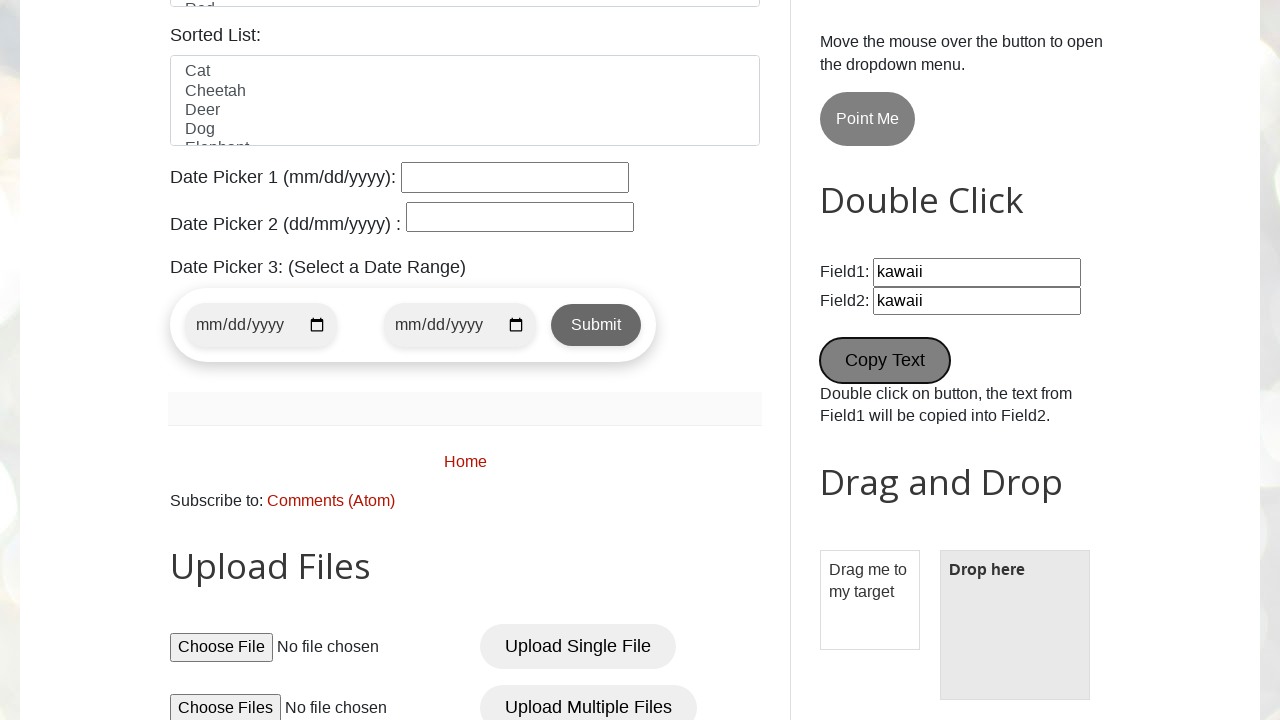

Retrieved copied value from second input field: 'None'
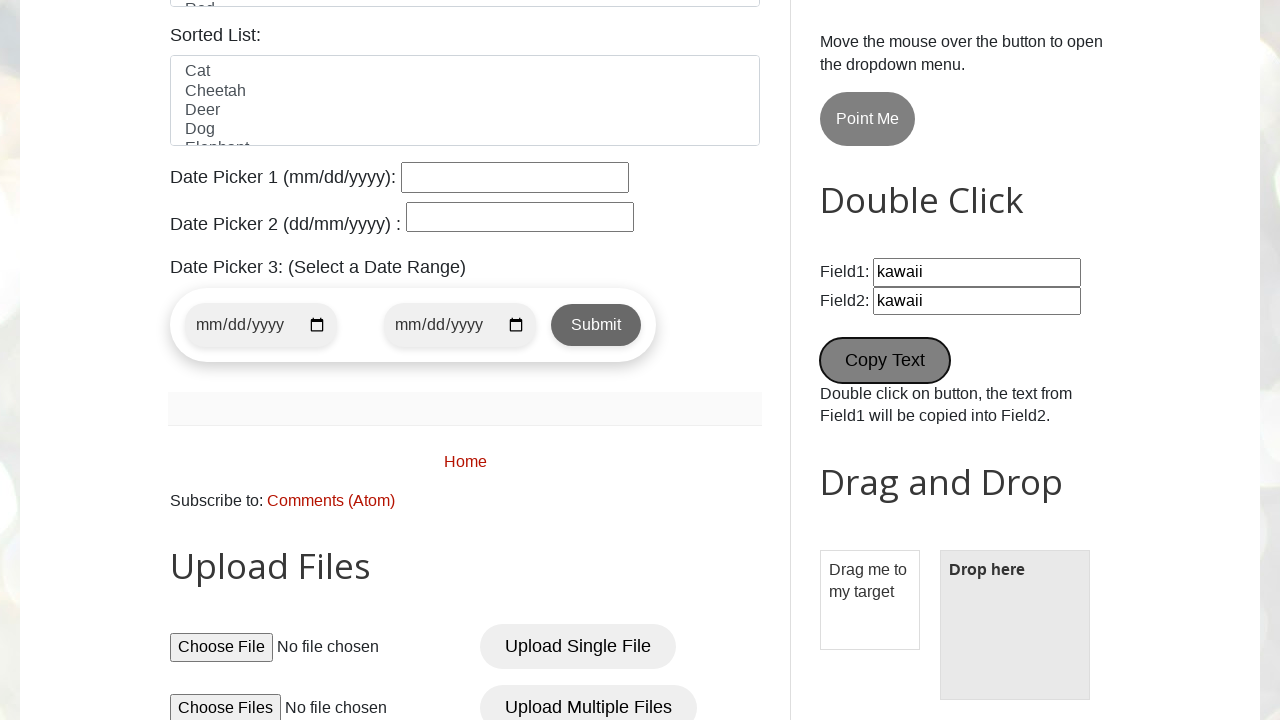

Located the draggable element
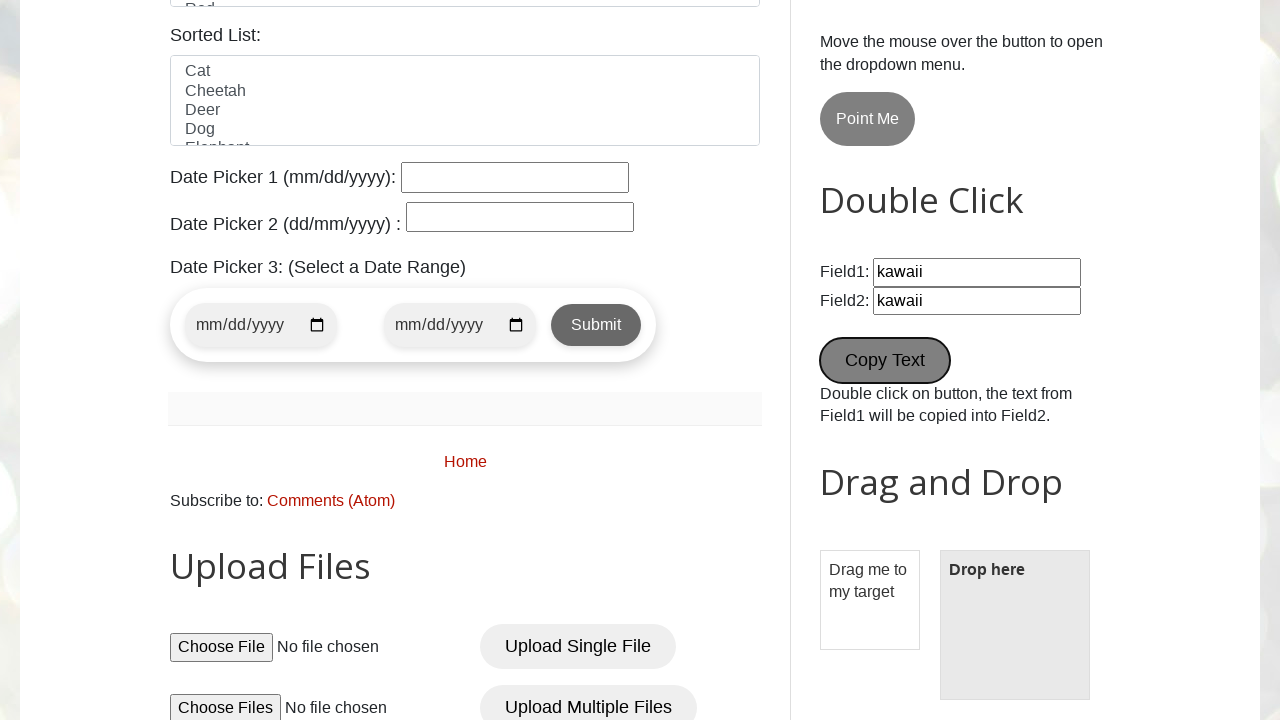

Located the droppable element
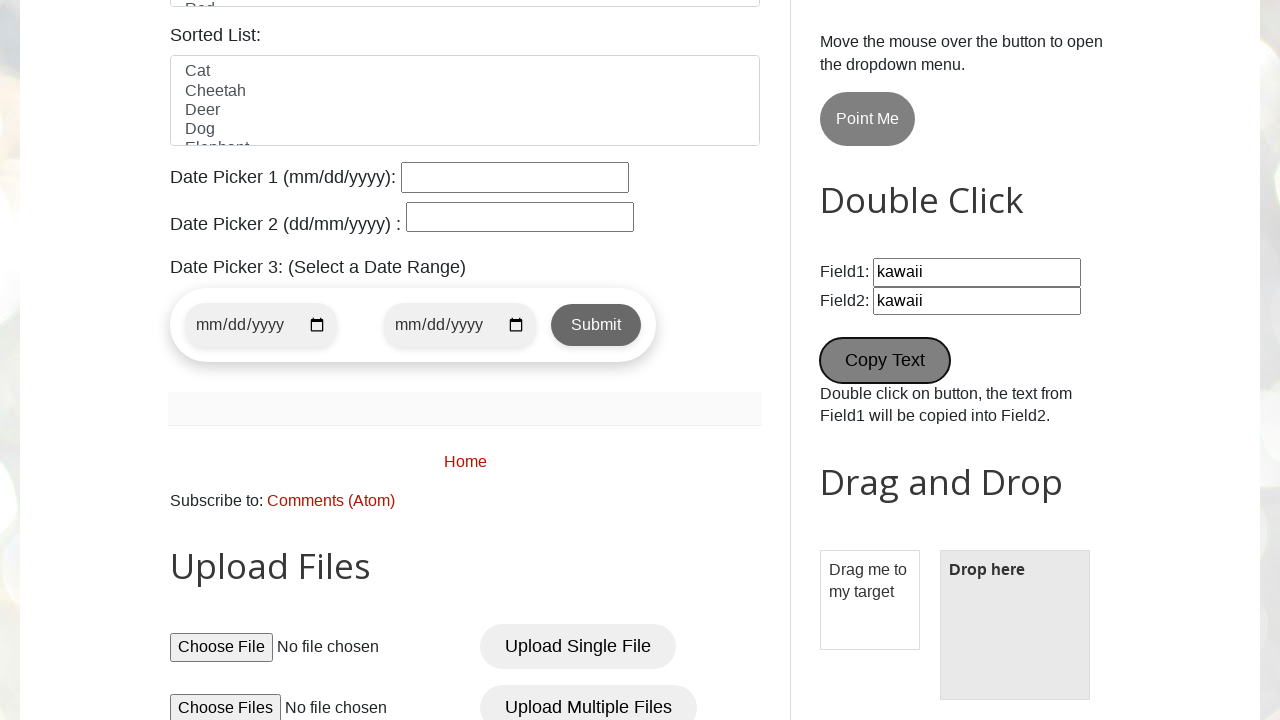

Dragged the draggable element to the droppable element at (1015, 625)
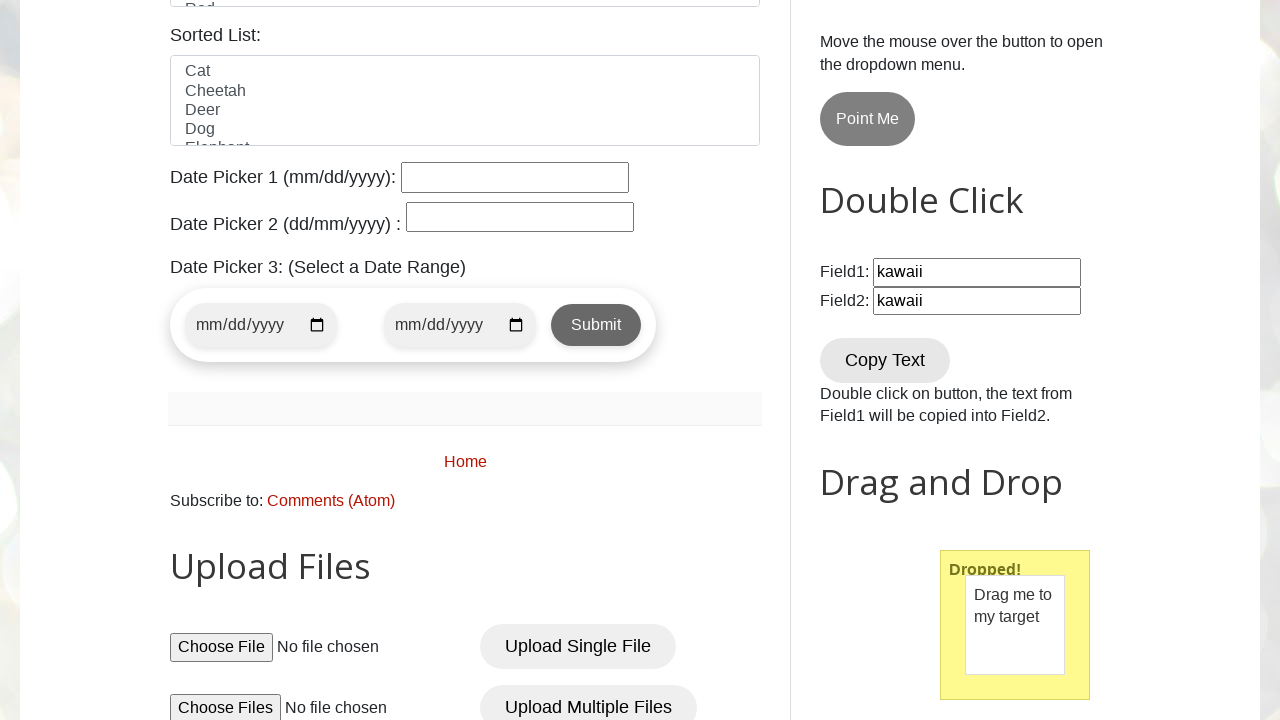

Located the 'Dropped!' confirmation text
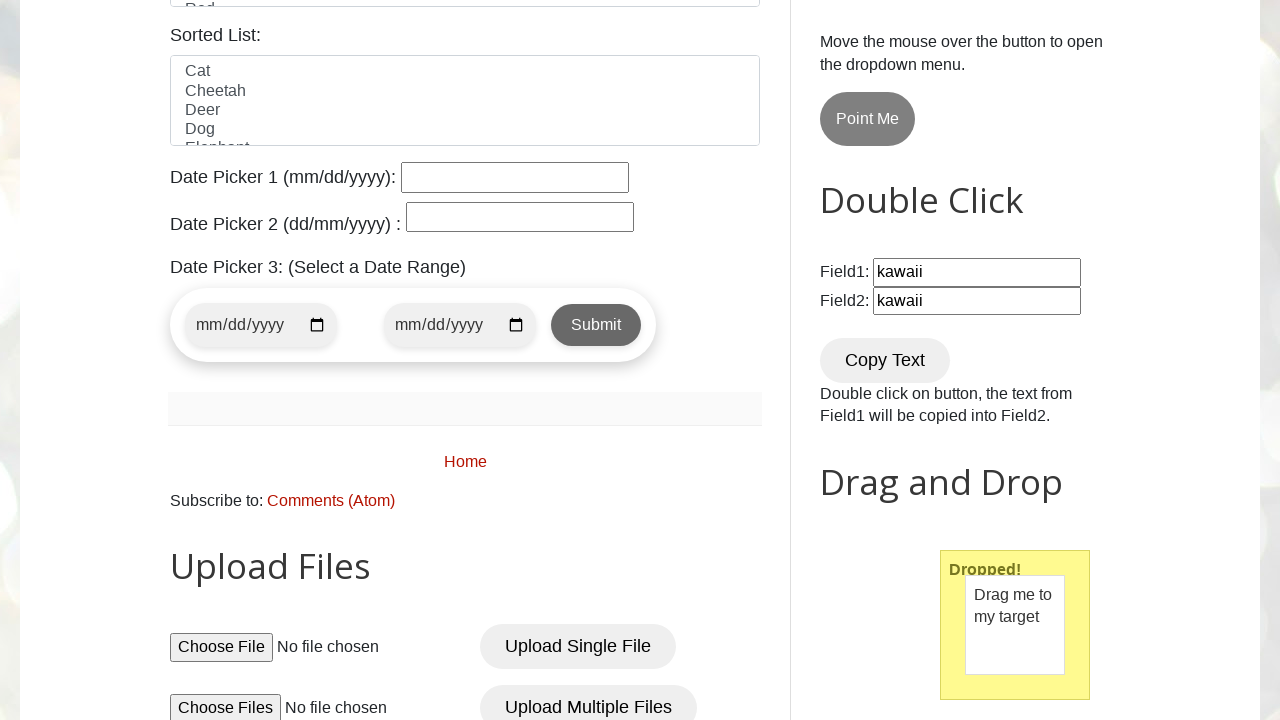

Verified the drop was successful - 'Dropped!' text appeared
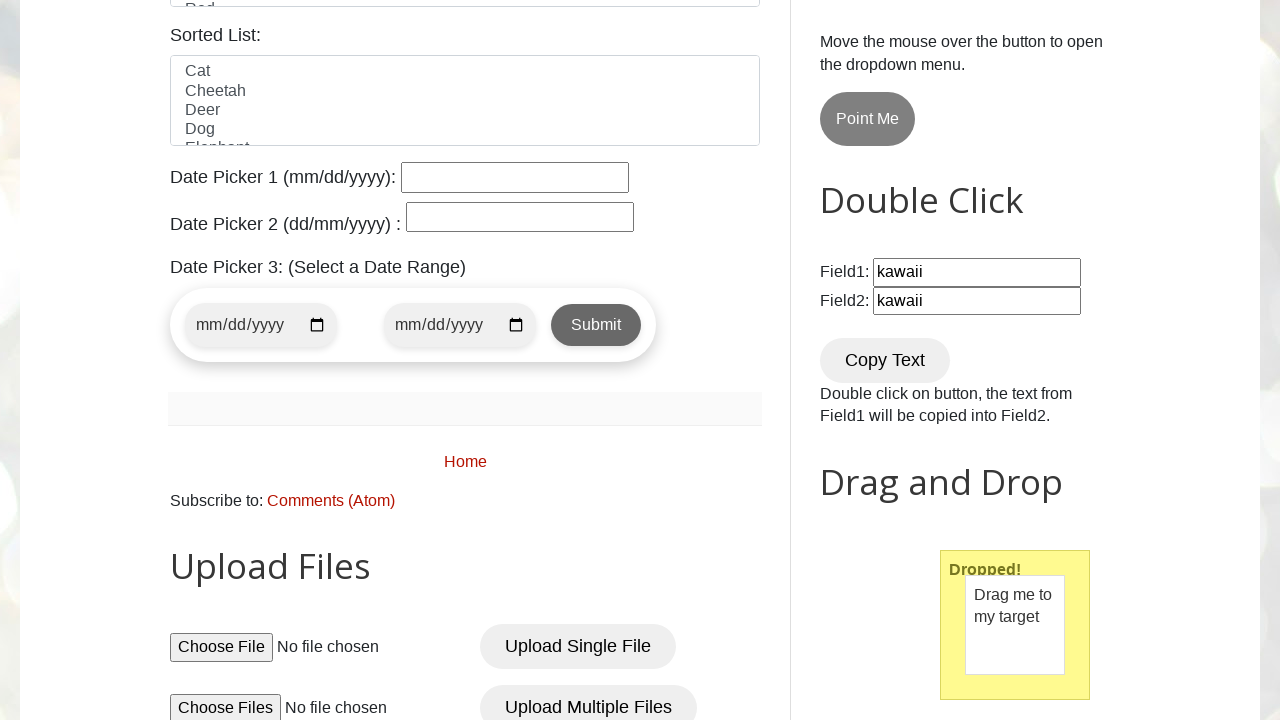

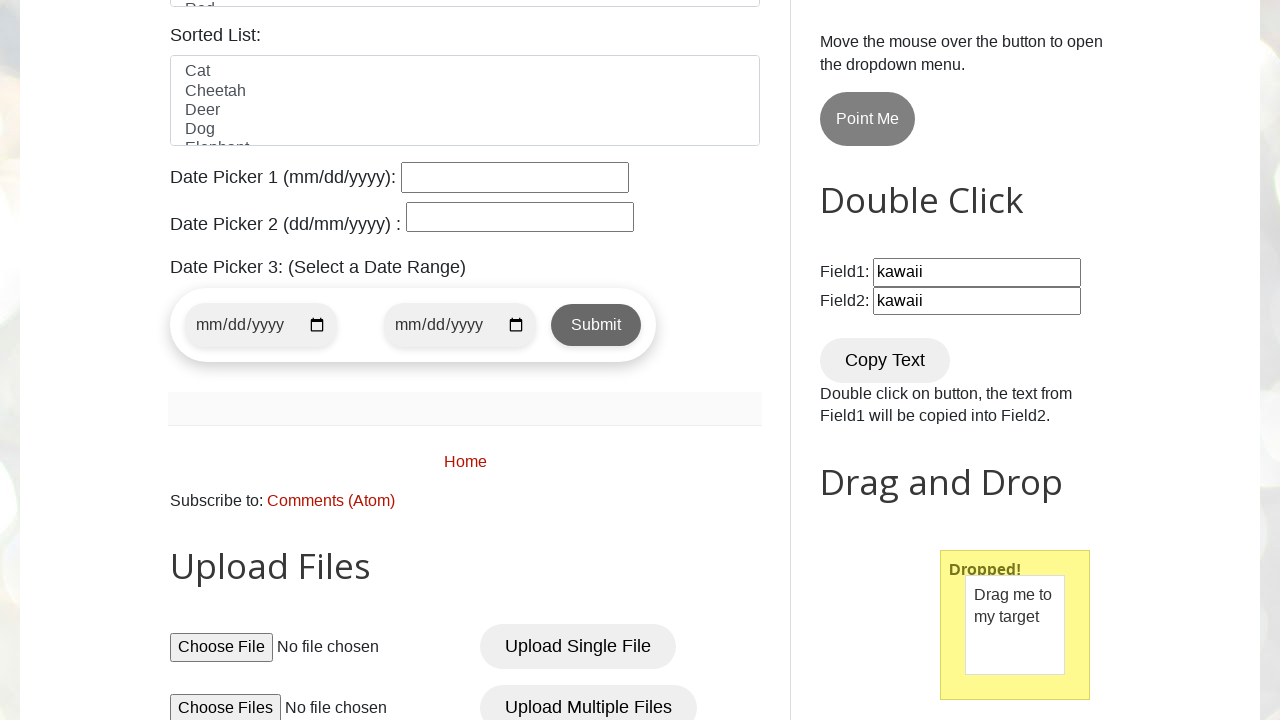